Navigates to Stack Overflow's main page, clicks through to the Careers page, and verifies that the "Who we are" section is visible on the careers page.

Starting URL: https://stackoverflow.co/

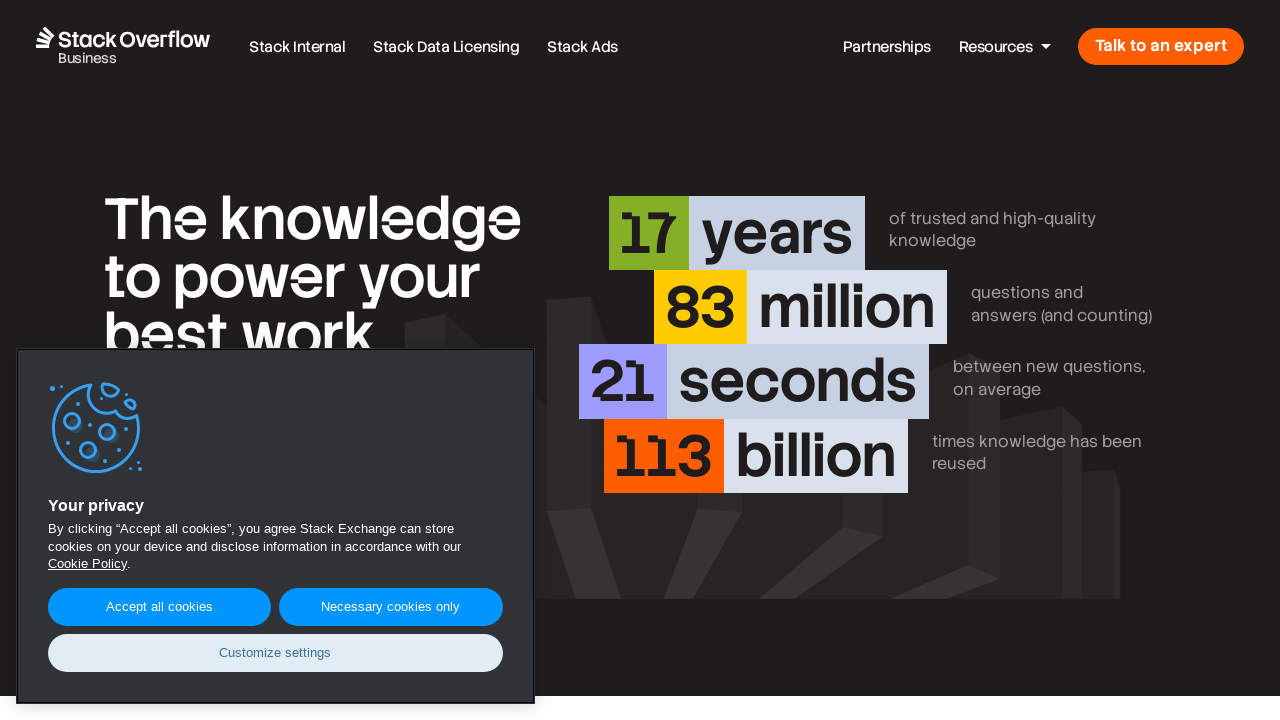

Clicked on Careers link to navigate to careers page at (741, 360) on a:has-text('Careers')
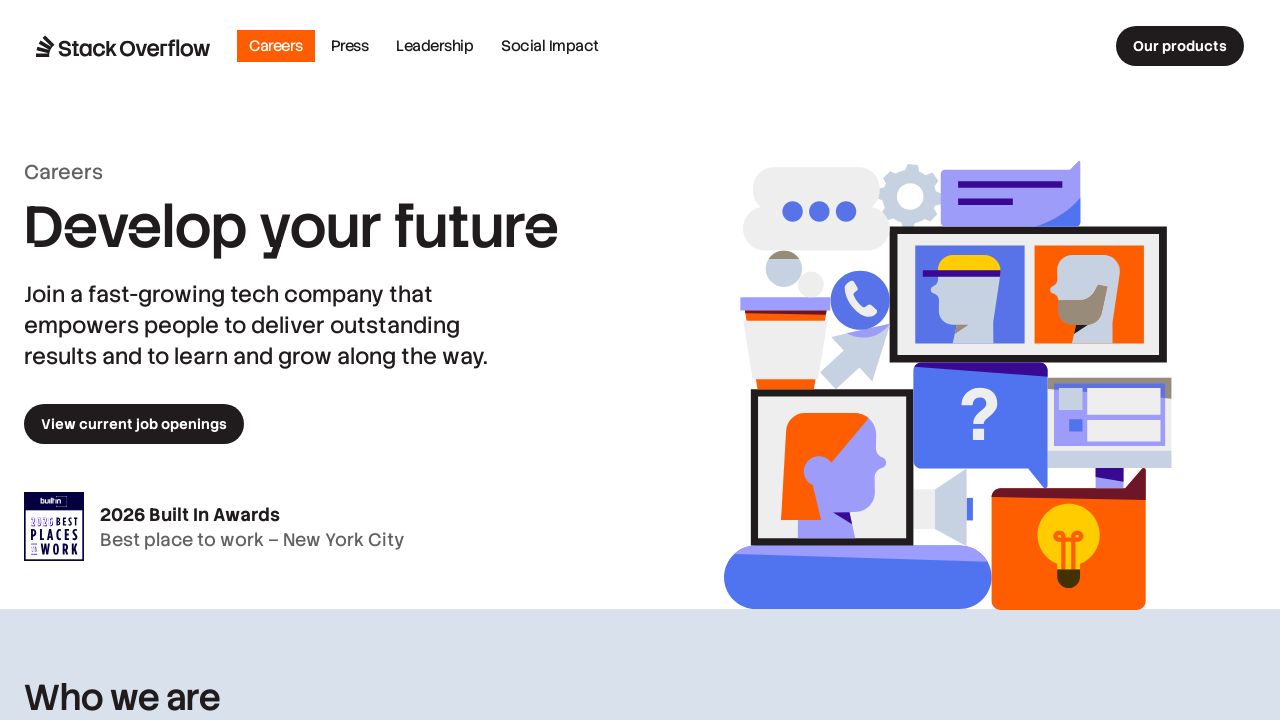

Careers page loaded successfully (networkidle state reached)
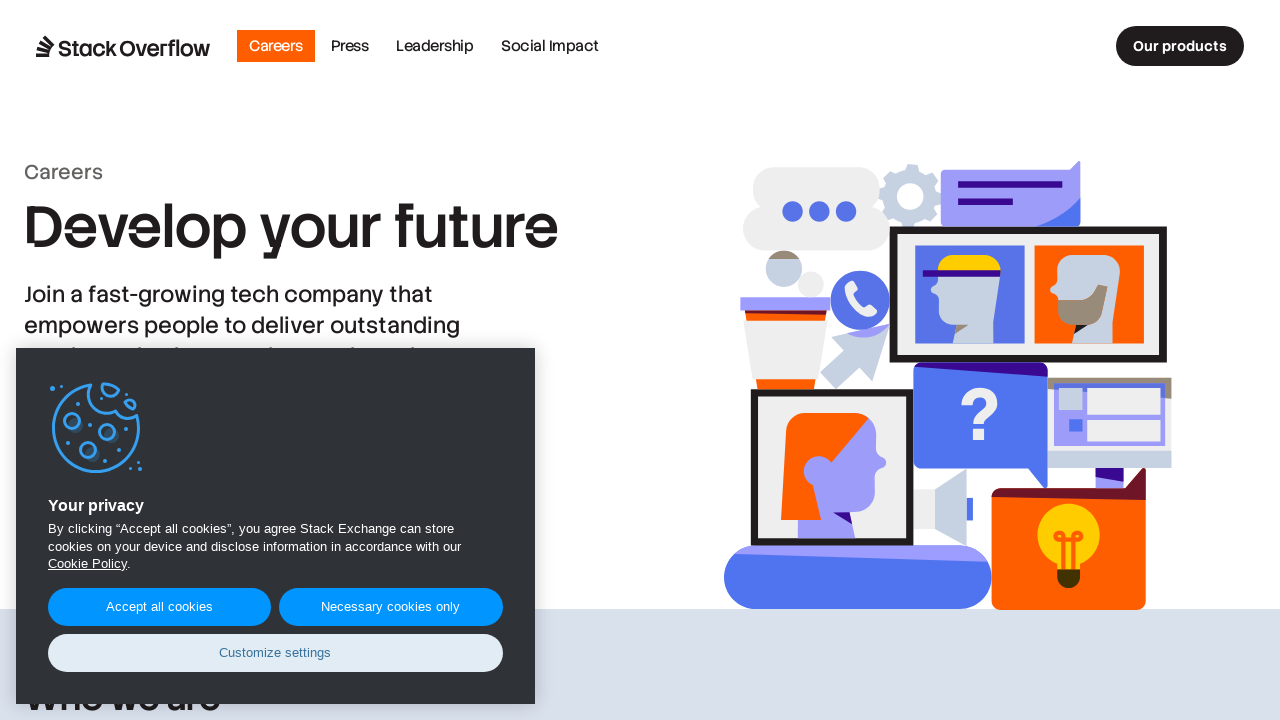

Verified 'Who we are' section is visible on careers page
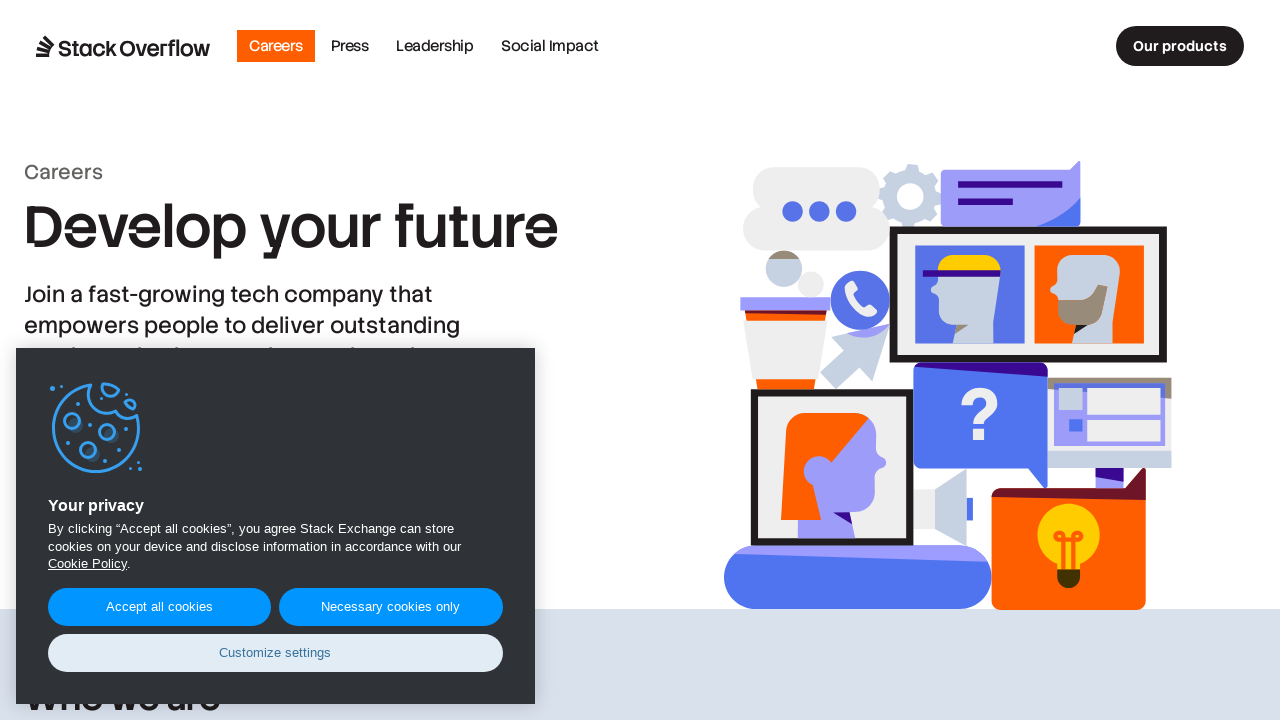

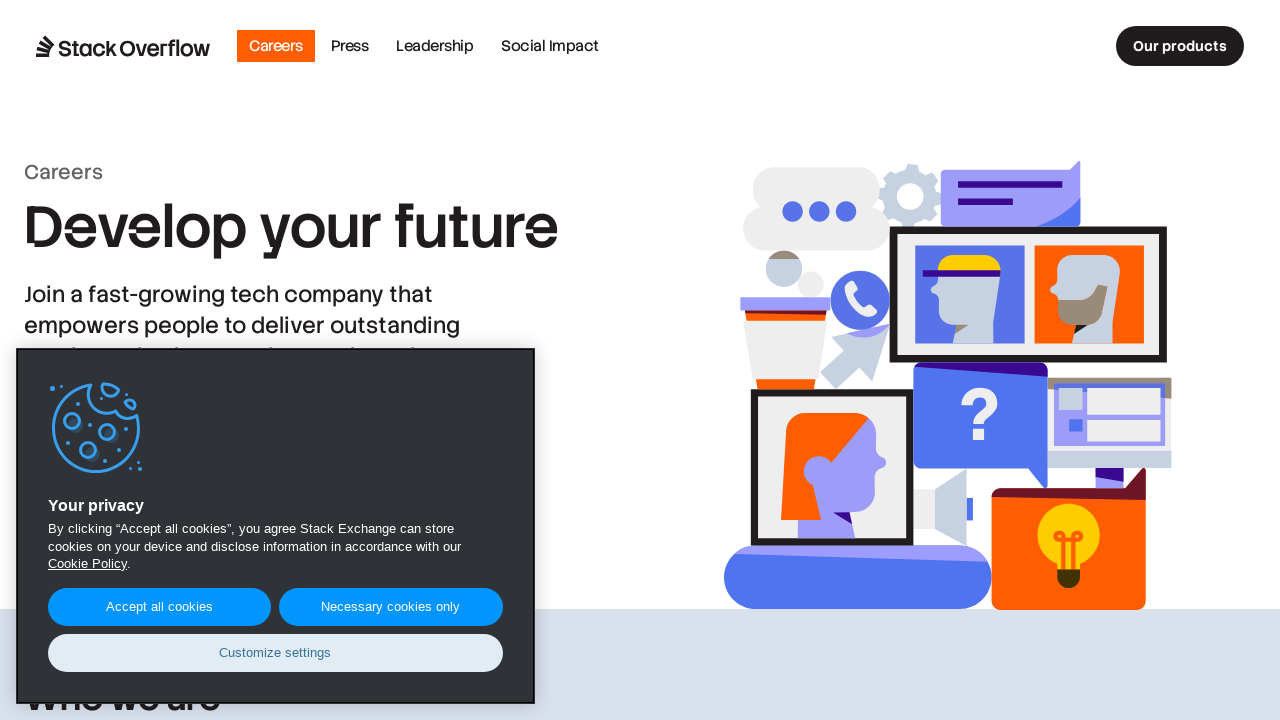